Extracts a value from an image attribute, performs a mathematical calculation on it, then fills a form with the result and interacts with checkbox and radio button elements before submitting.

Starting URL: http://suninjuly.github.io/get_attribute.html

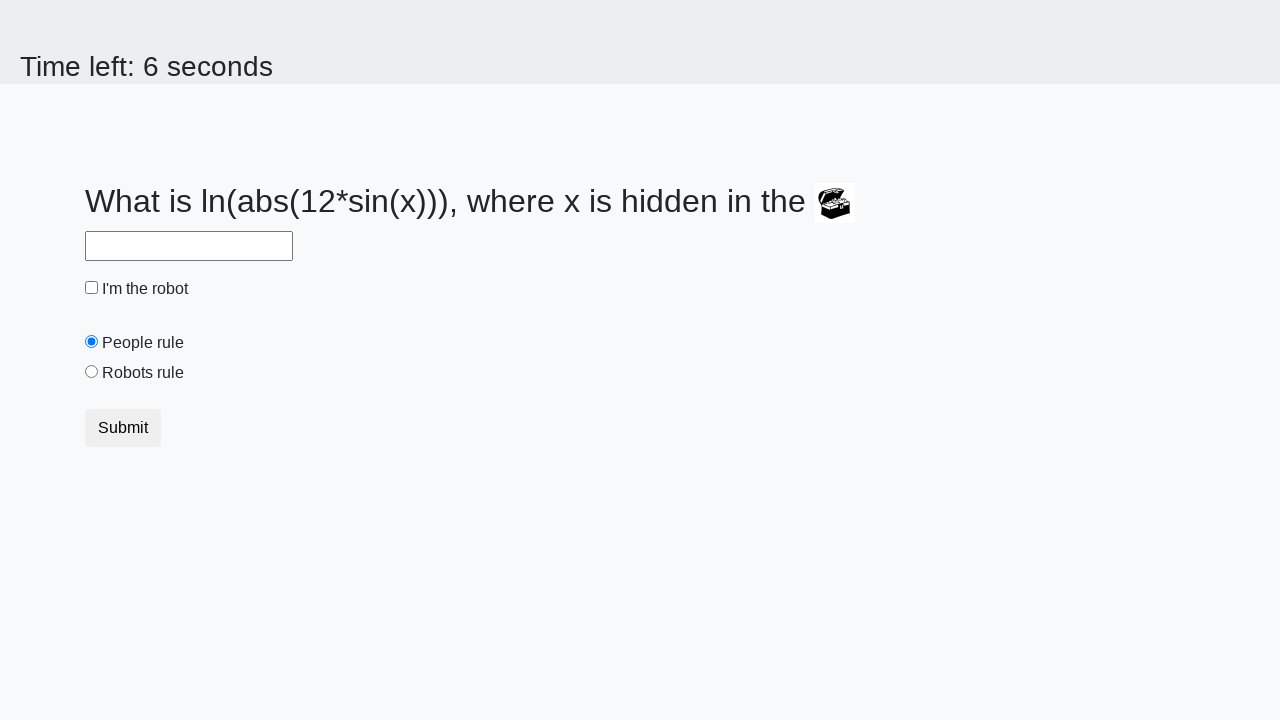

Navigated to the test page
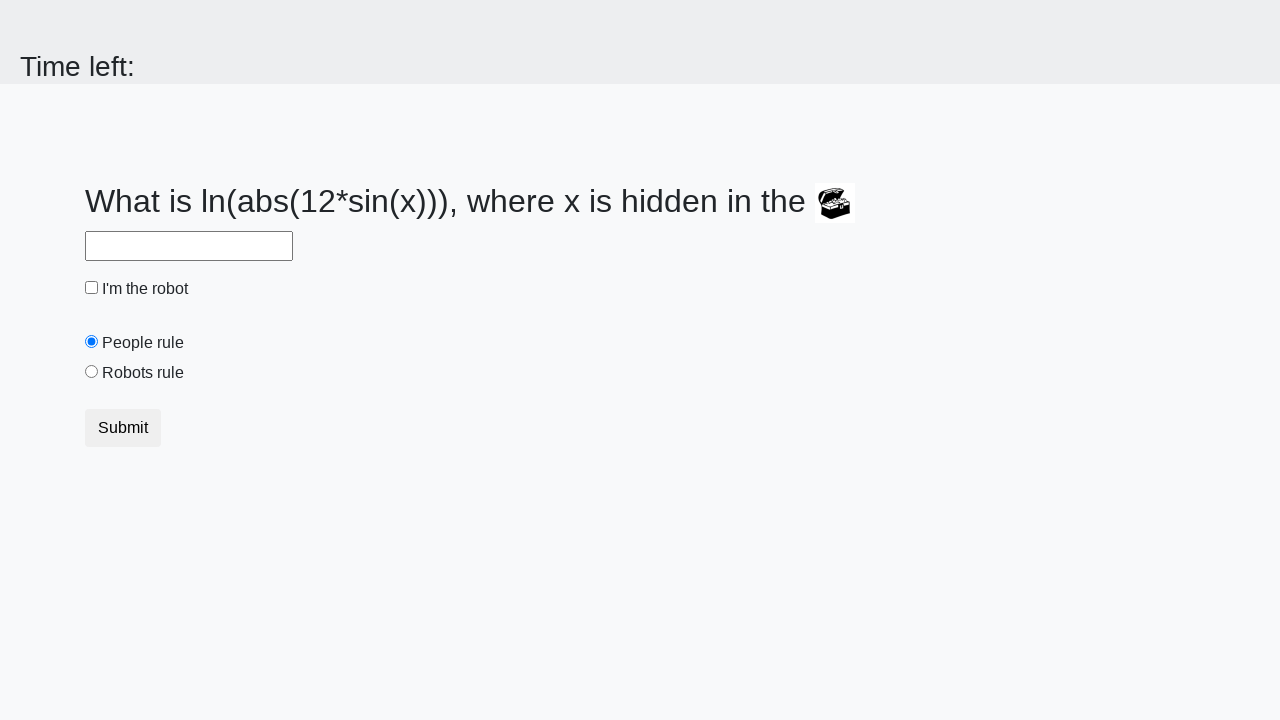

Located the chest image element
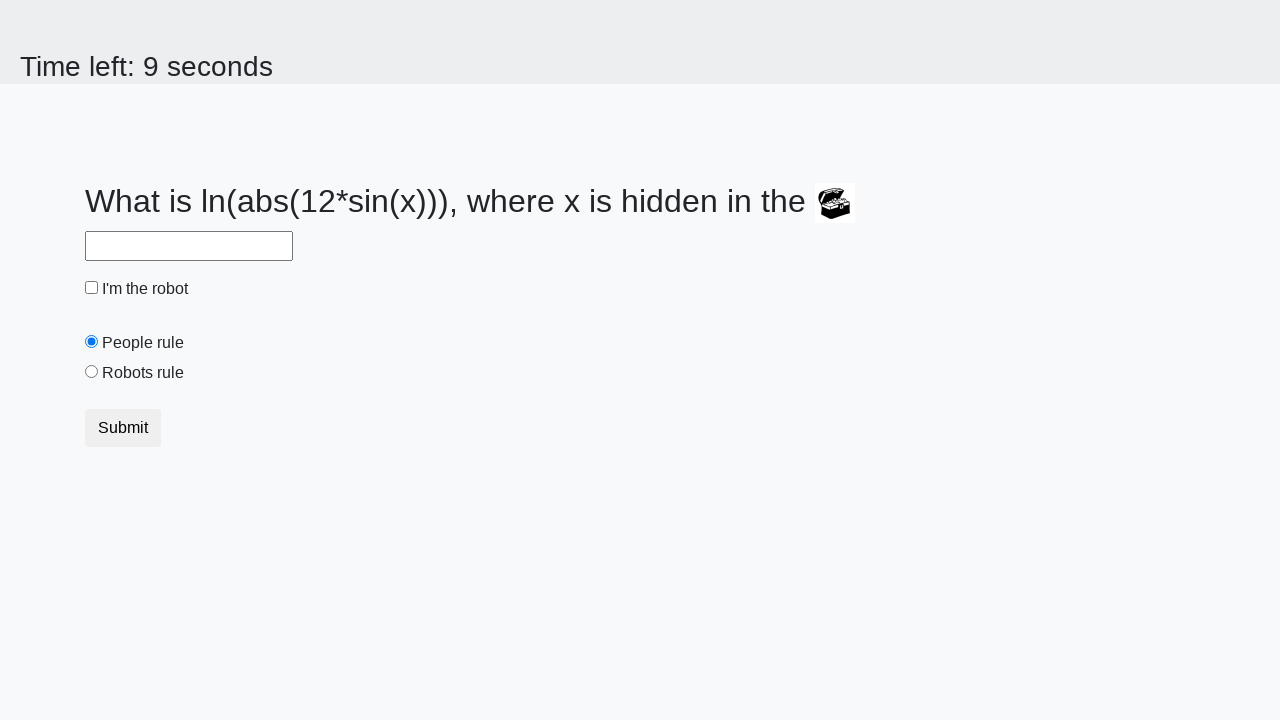

Extracted valuex attribute from chest image: 704
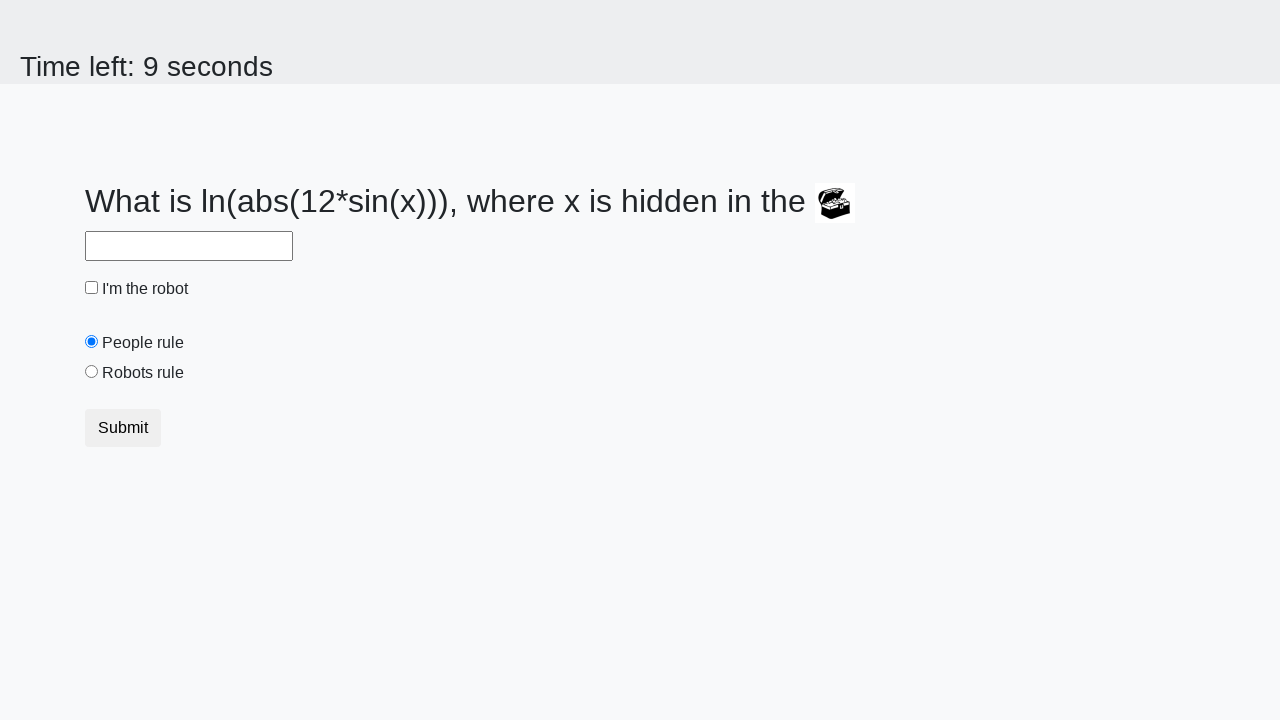

Calculated result using formula: 1.2100584356681168
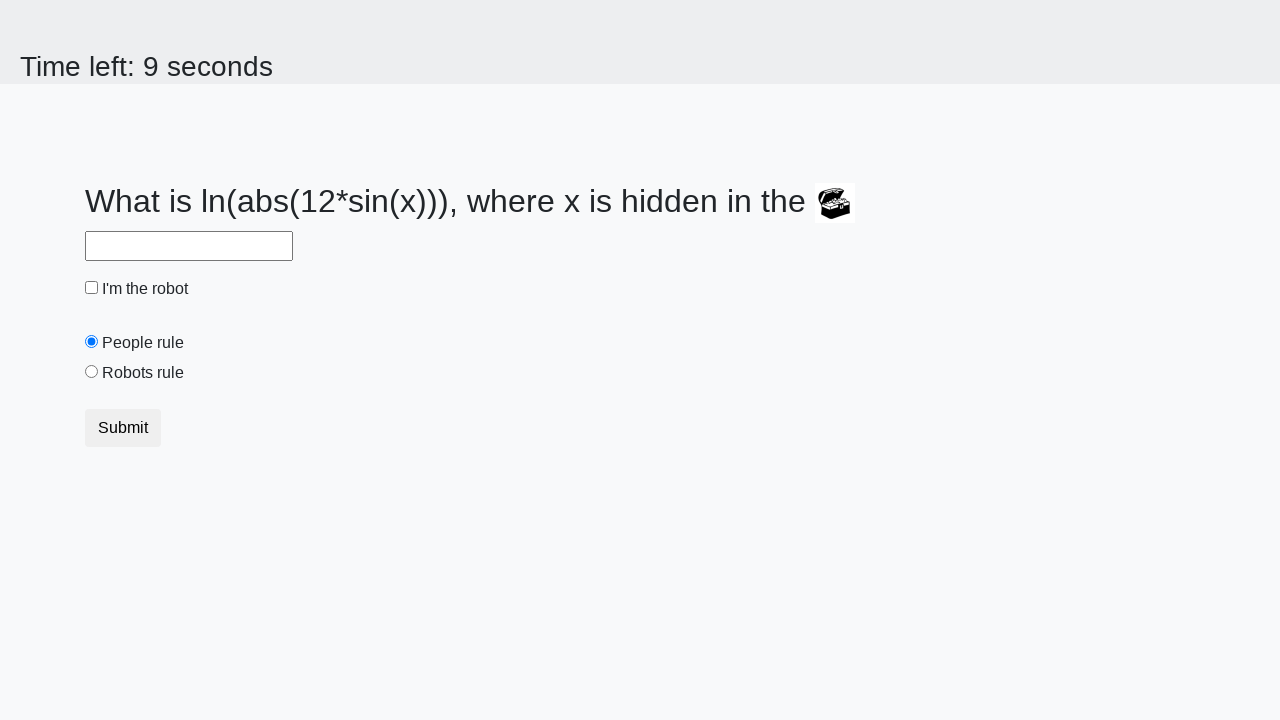

Filled answer field with calculated value: 1.2100584356681168 on #answer
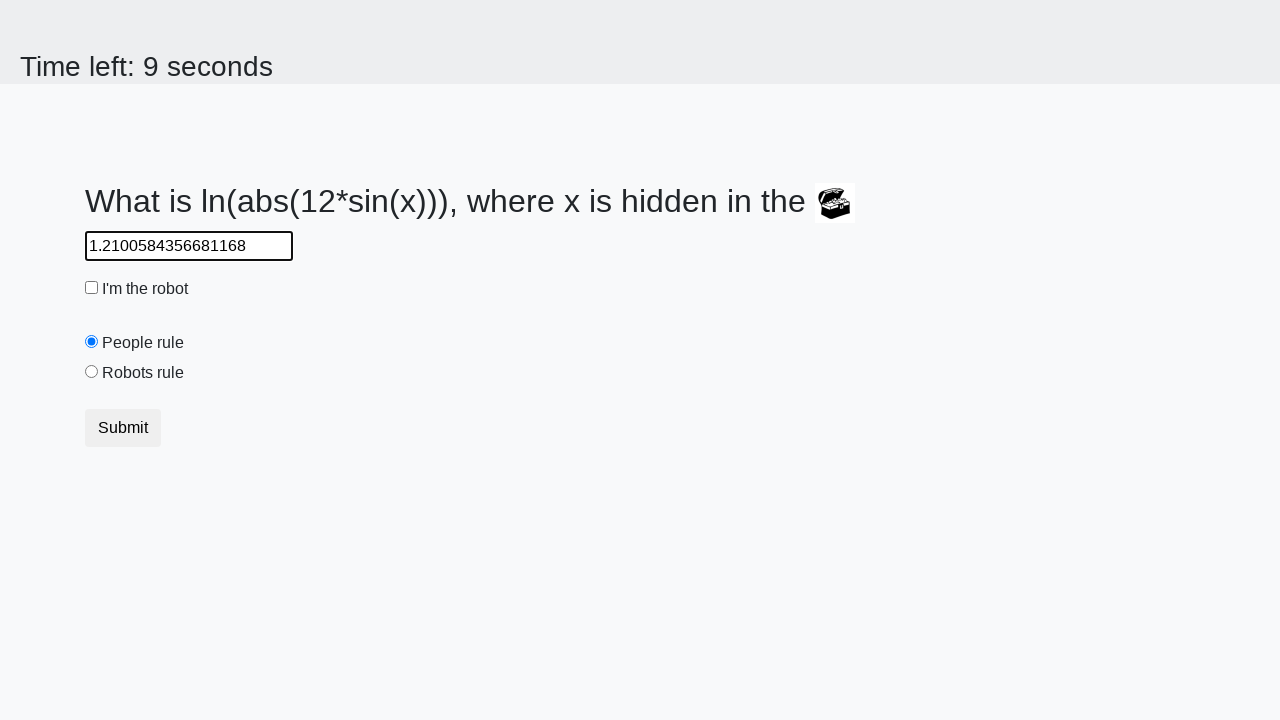

Clicked the robot checkbox at (92, 288) on #robotCheckbox
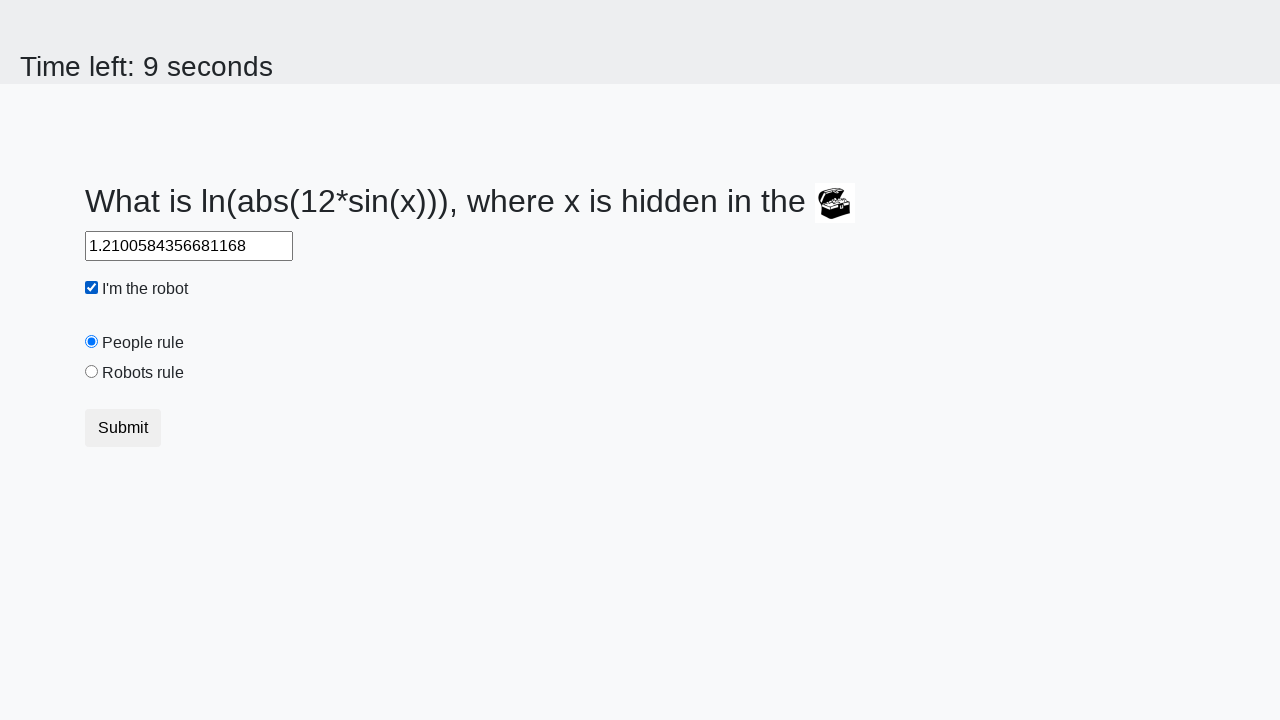

Clicked the robots rule radio button at (92, 372) on #robotsRule
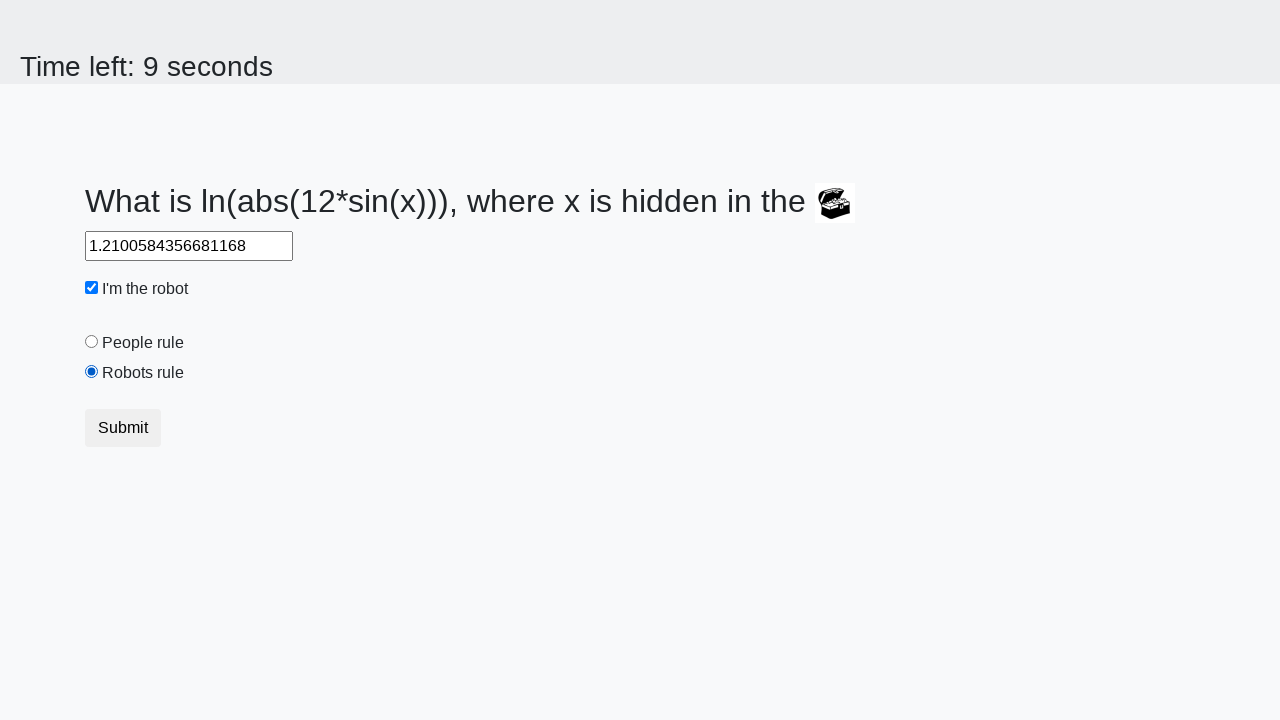

Clicked the submit button at (123, 428) on button.btn
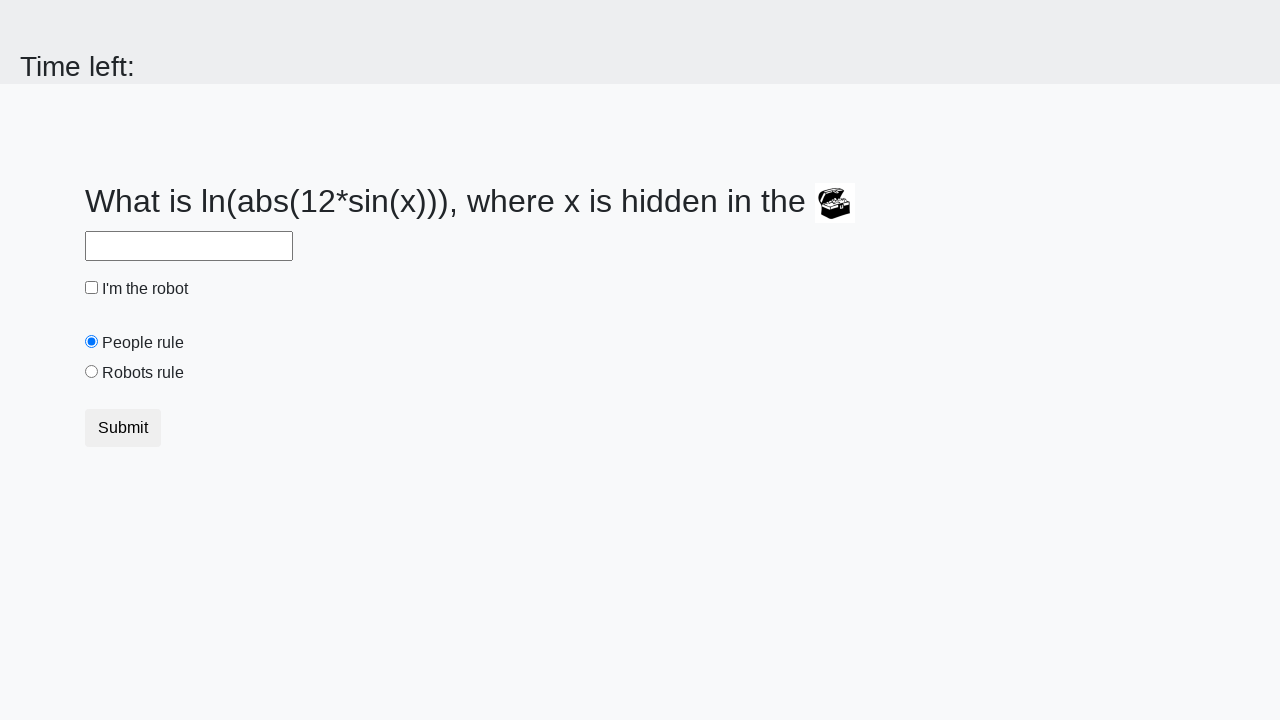

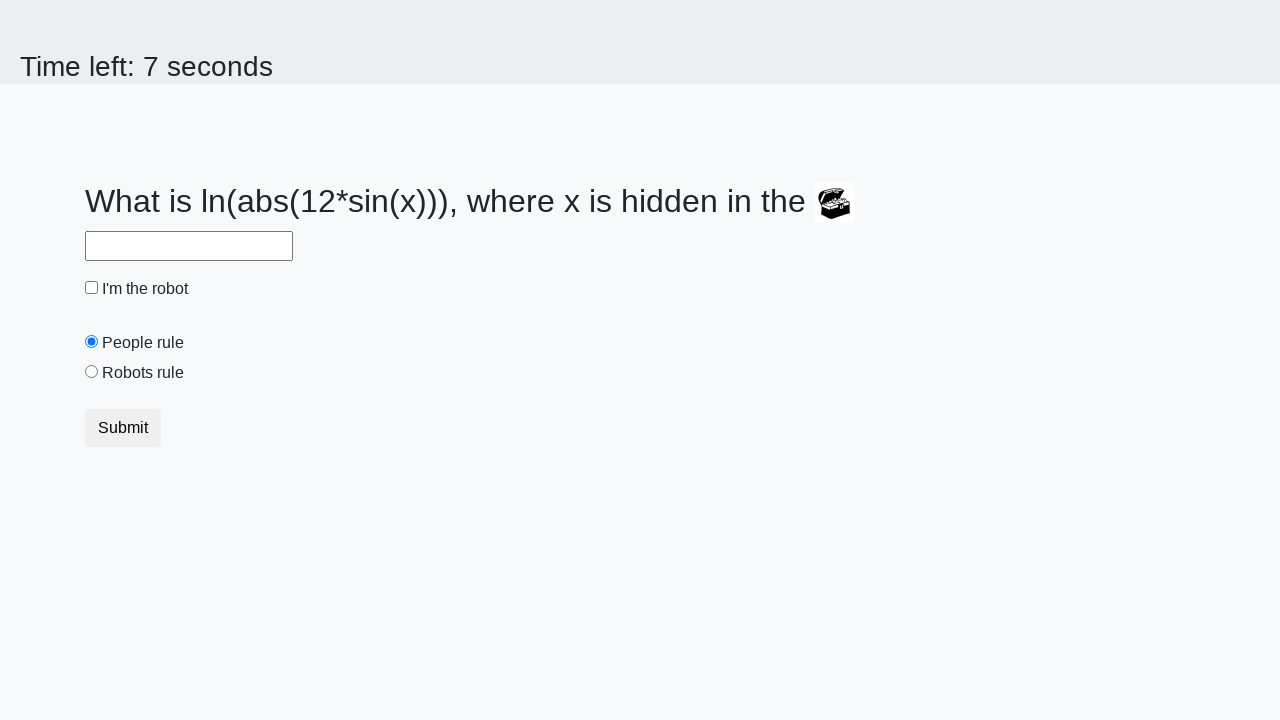